Navigates to the Big 10 volleyball stats page and interacts with the year selection dropdown to change the displayed statistics to 2023

Starting URL: https://bigten.org/wvb/stats/

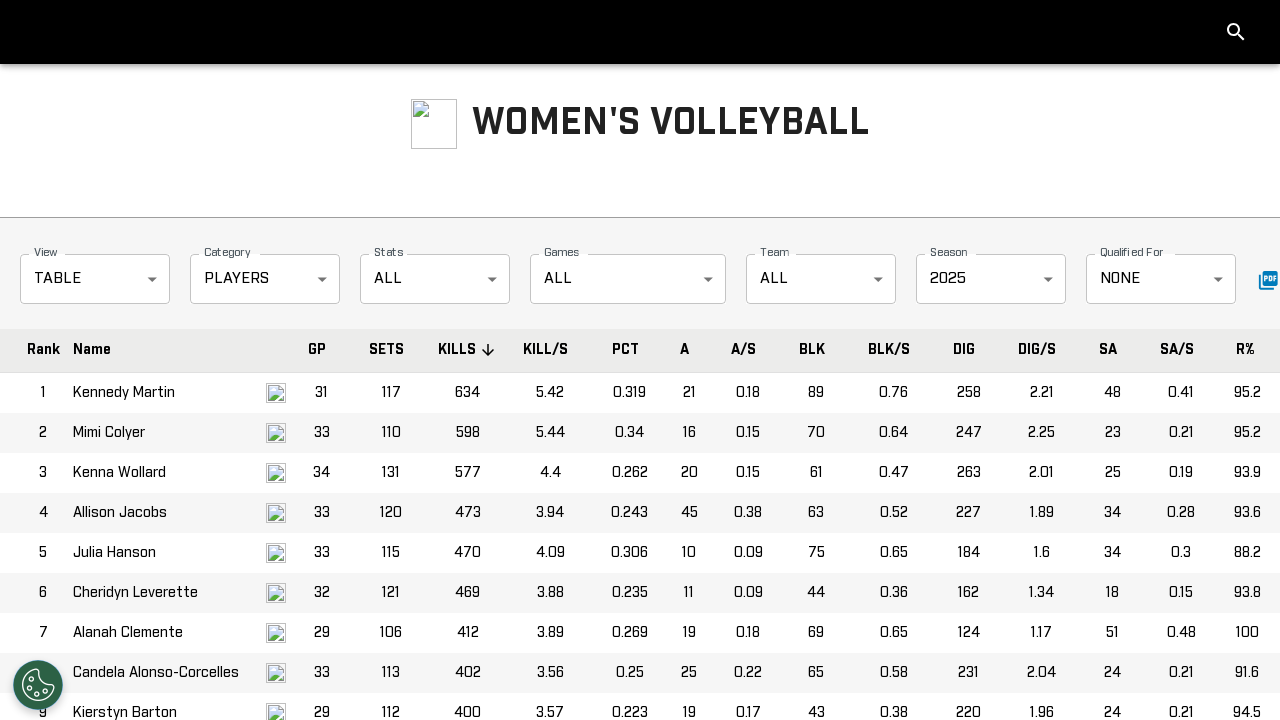

Season dropdown selector loaded
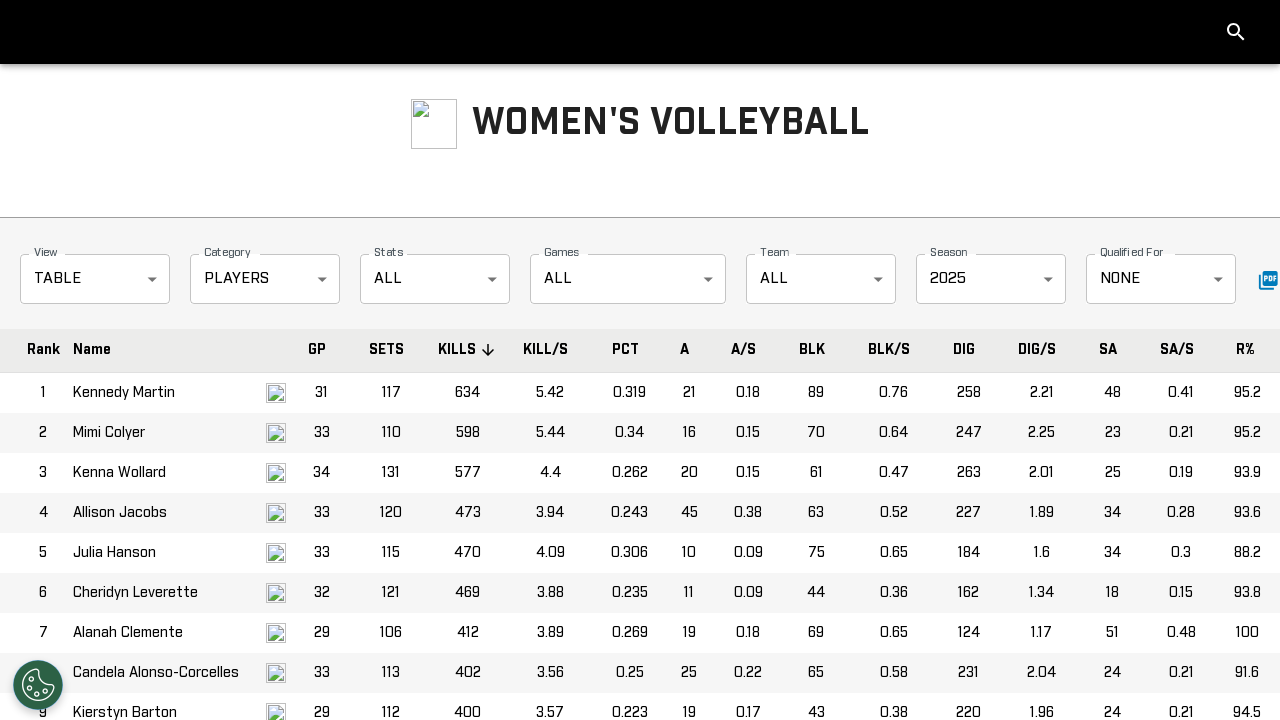

Clicked on the season dropdown to open options at (991, 279) on #stats-select-season
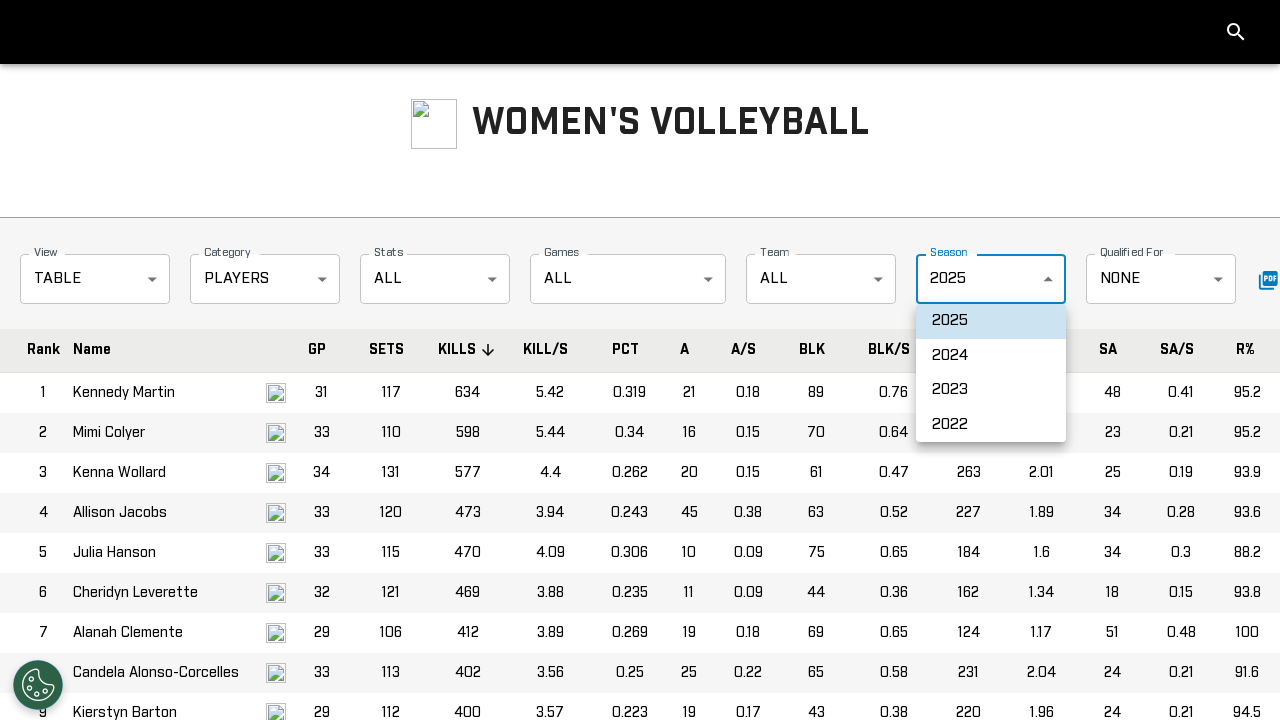

Selected 2023 from the season dropdown at (991, 390) on li:text('2023')
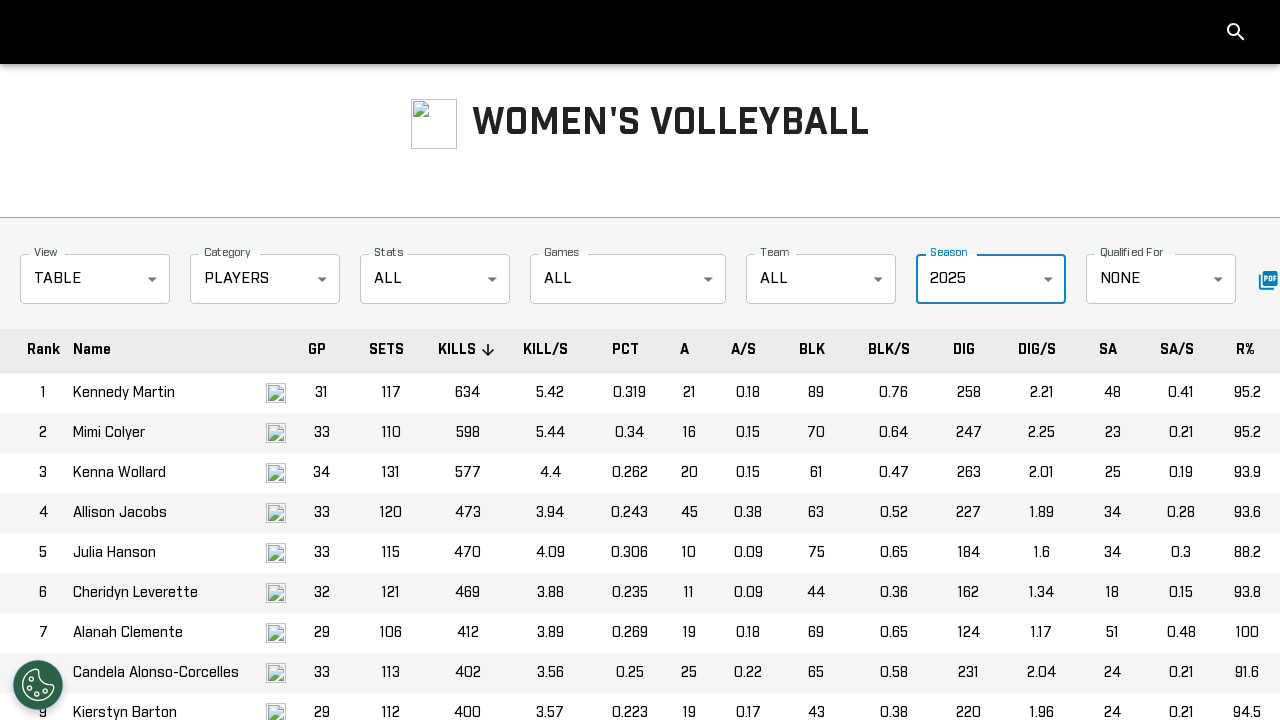

Volleyball statistics table loaded with 2023 data
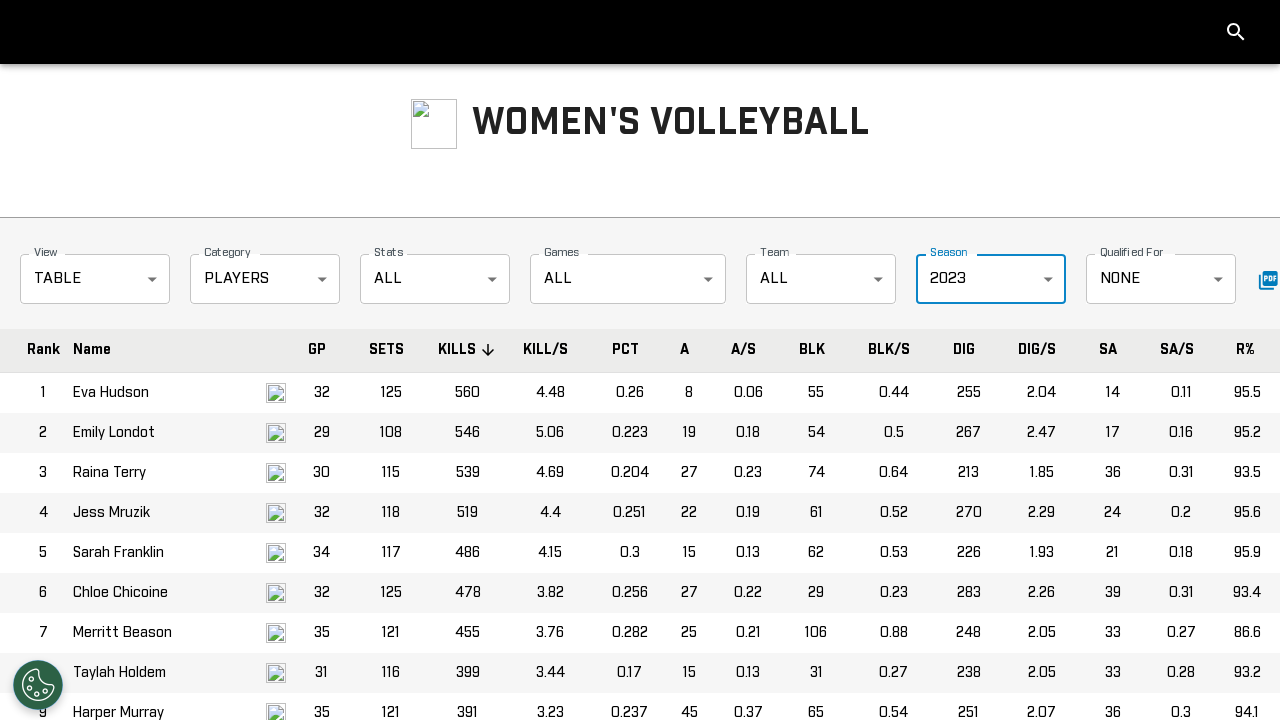

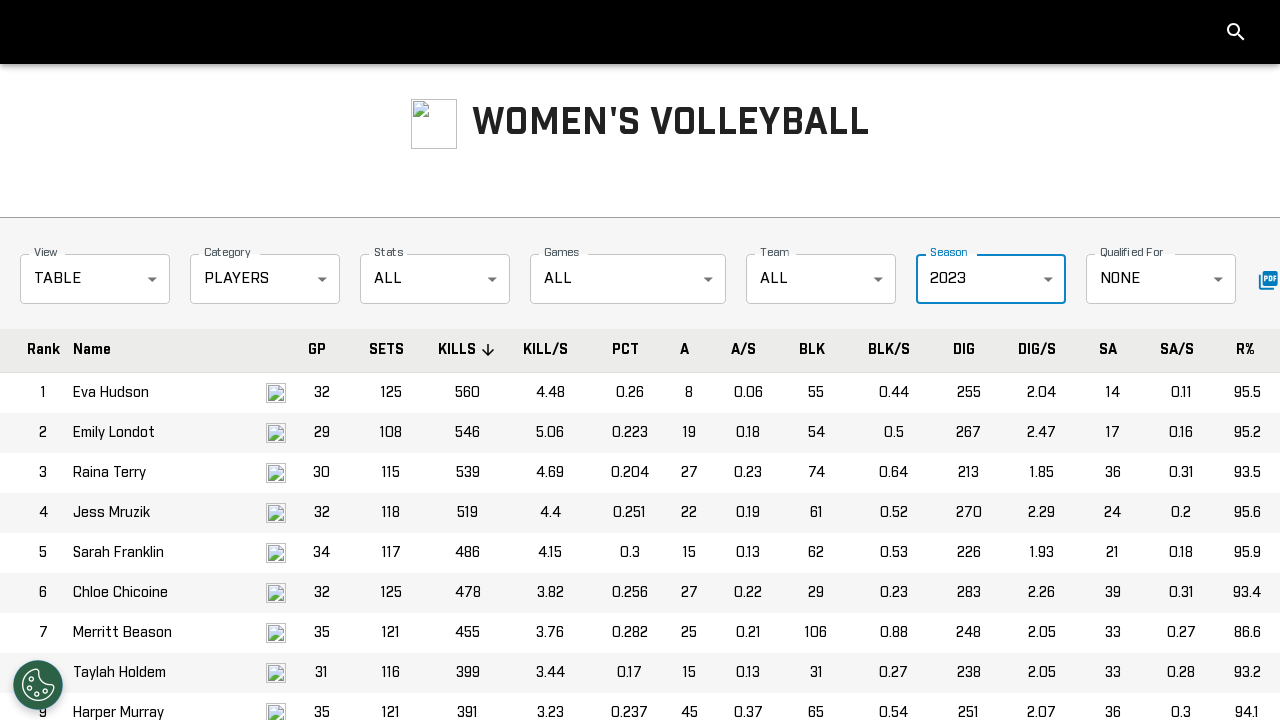